Tests navigation to Home Equipment subcategory through the catalog hover menu

Starting URL: http://intershop5.skillbox.ru/

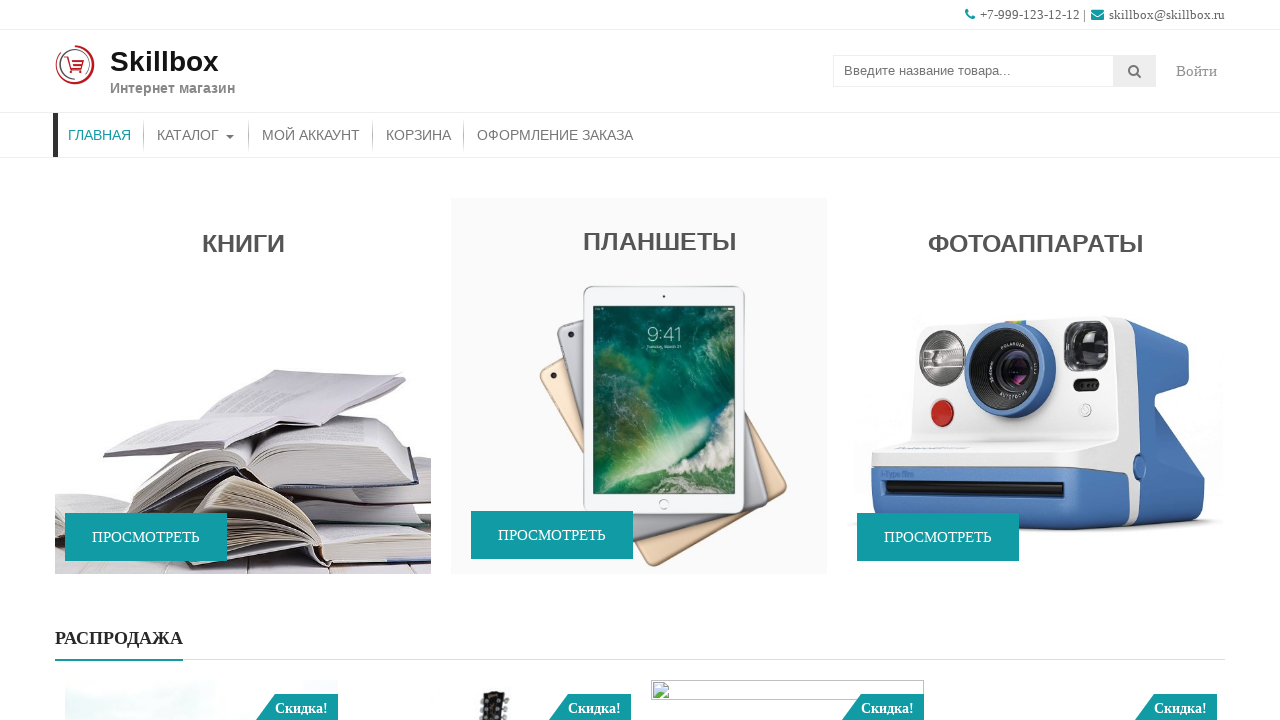

Clicked on main logo to navigate to home page at (75, 65) on xpath=//div[@id='site-branding']/a[1]
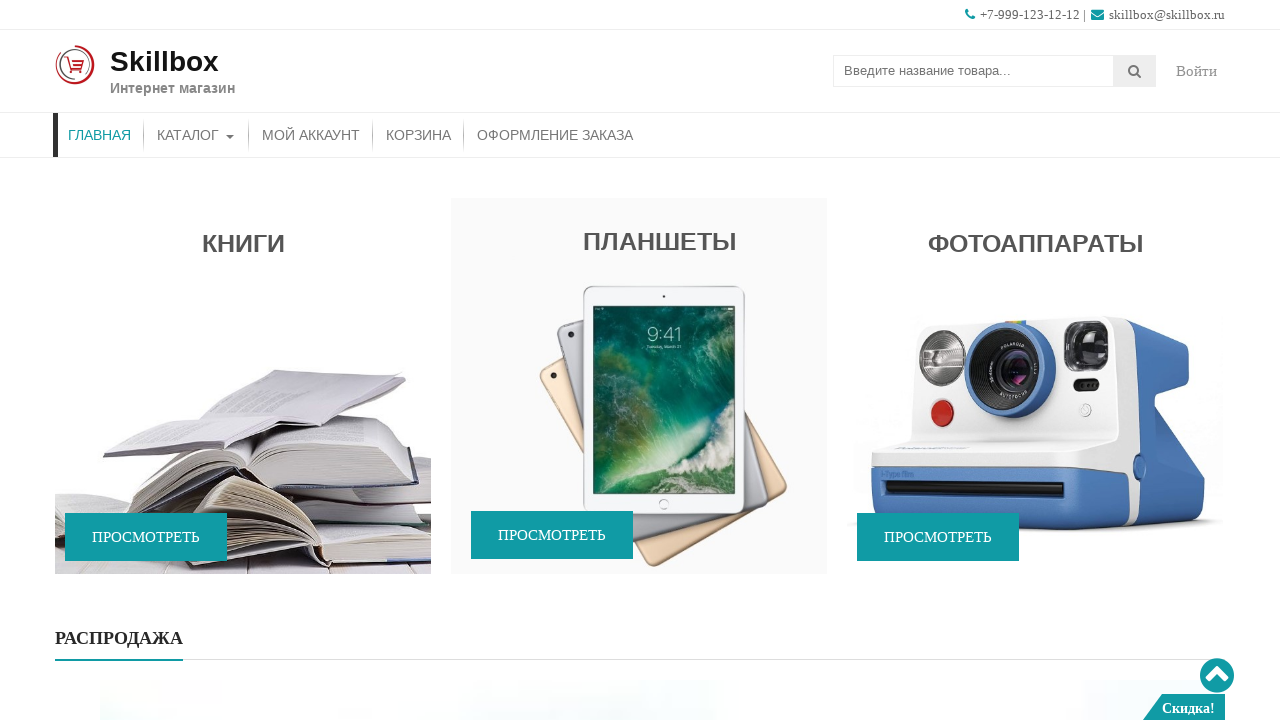

Hovered over Catalog button to reveal submenu at (196, 135) on xpath=//ul[@id='menu-primary-menu']/li[contains(@class,'menu-item-object-product
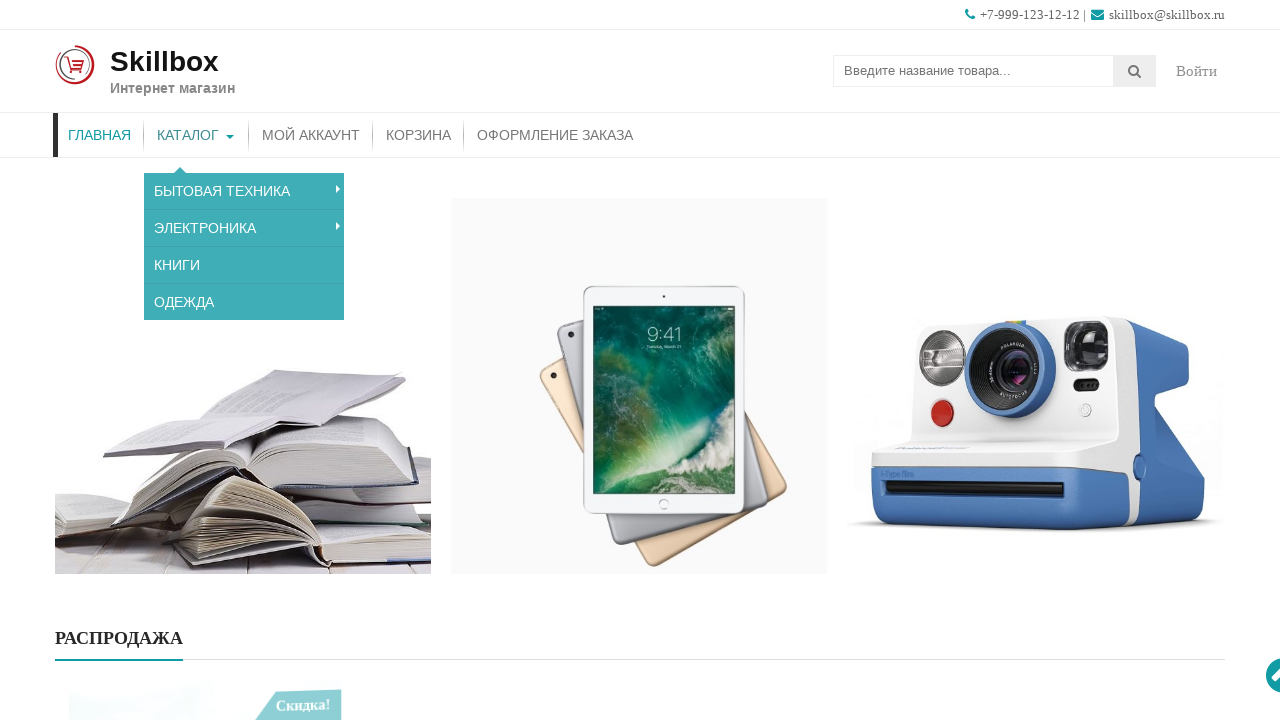

Clicked on Home Equipment (Бытовая техника) in the submenu at (244, 187) on xpath=//ul[@class='sub-menu']//a[contains(text(),'Бытовая техника')]
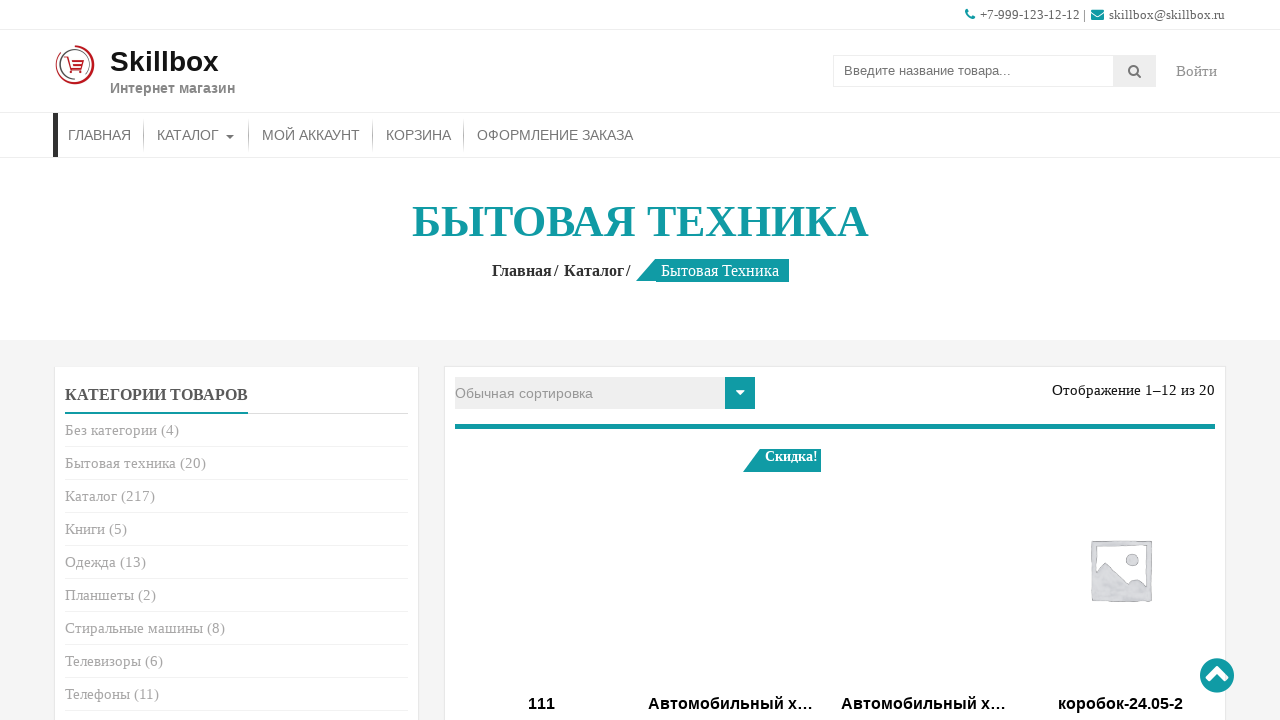

Home Equipment subcategory page loaded successfully
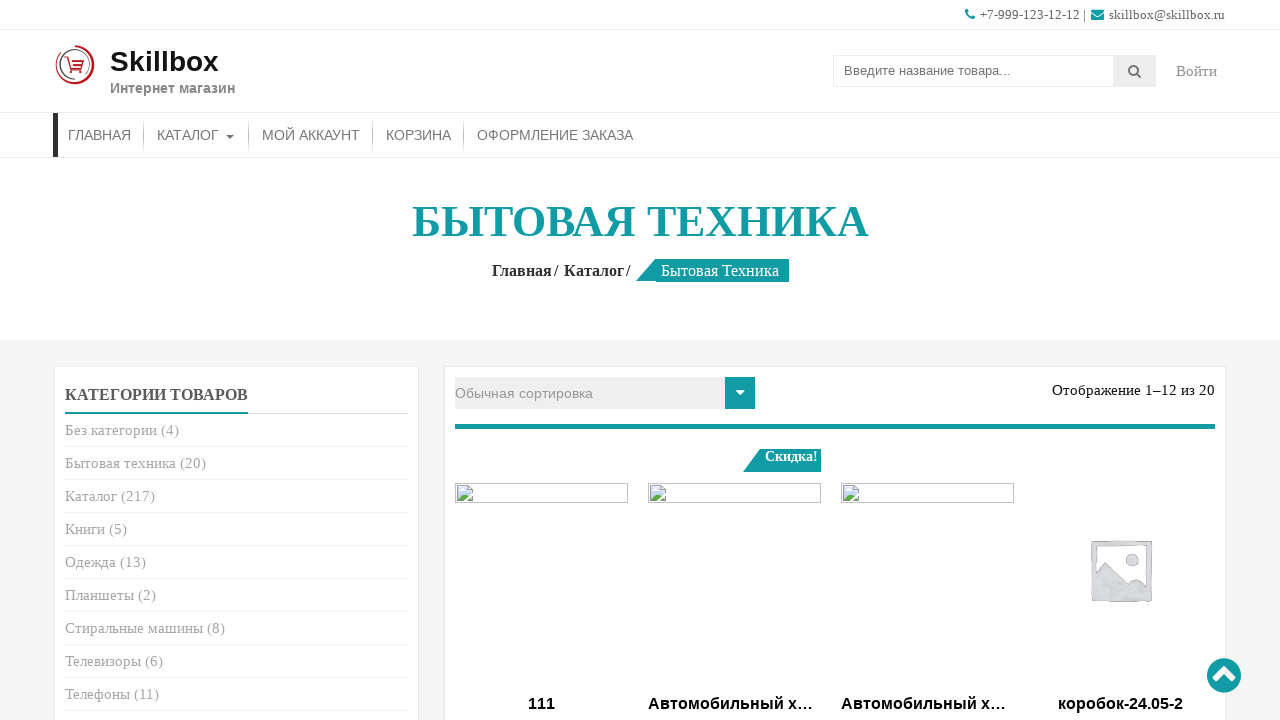

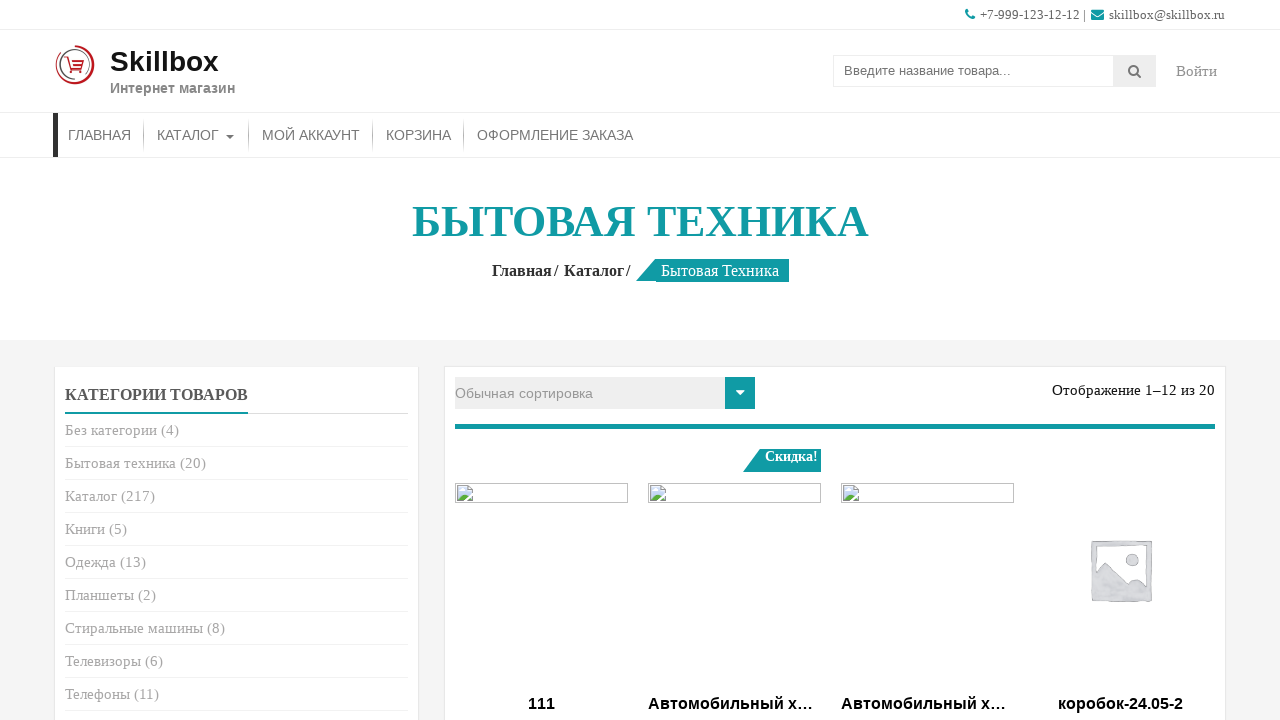